Tests e-commerce shopping cart functionality by adding multiple products to cart and verifying they appear correctly

Starting URL: http://jupiter.cloud.planittesting.com

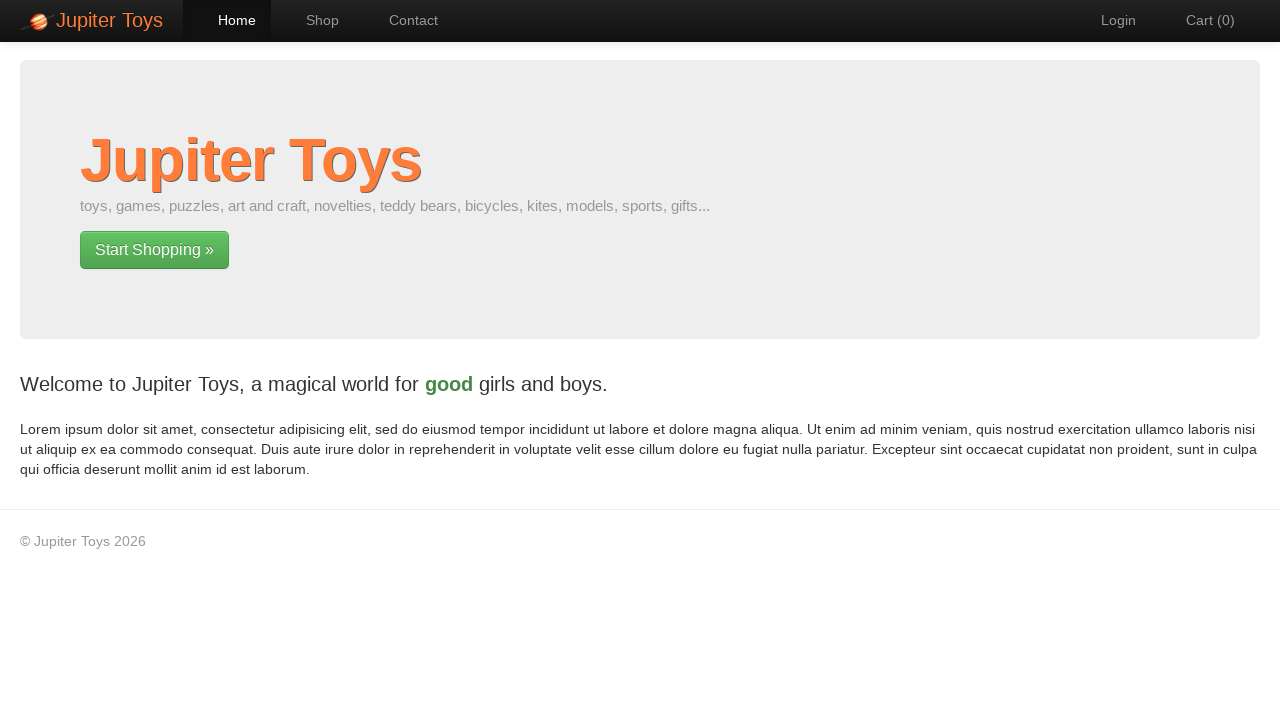

Clicked shop navigation link at (312, 20) on (//a[contains(@href,'shop')])[1]
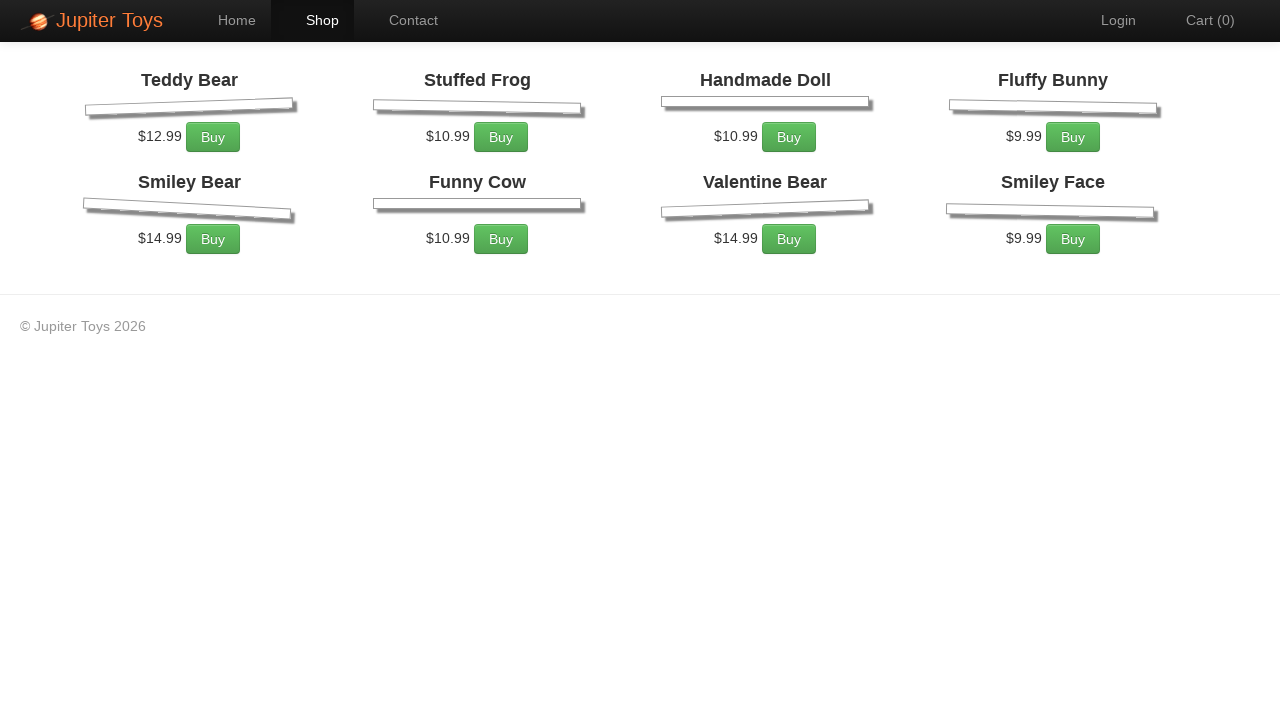

Shop page loaded with products
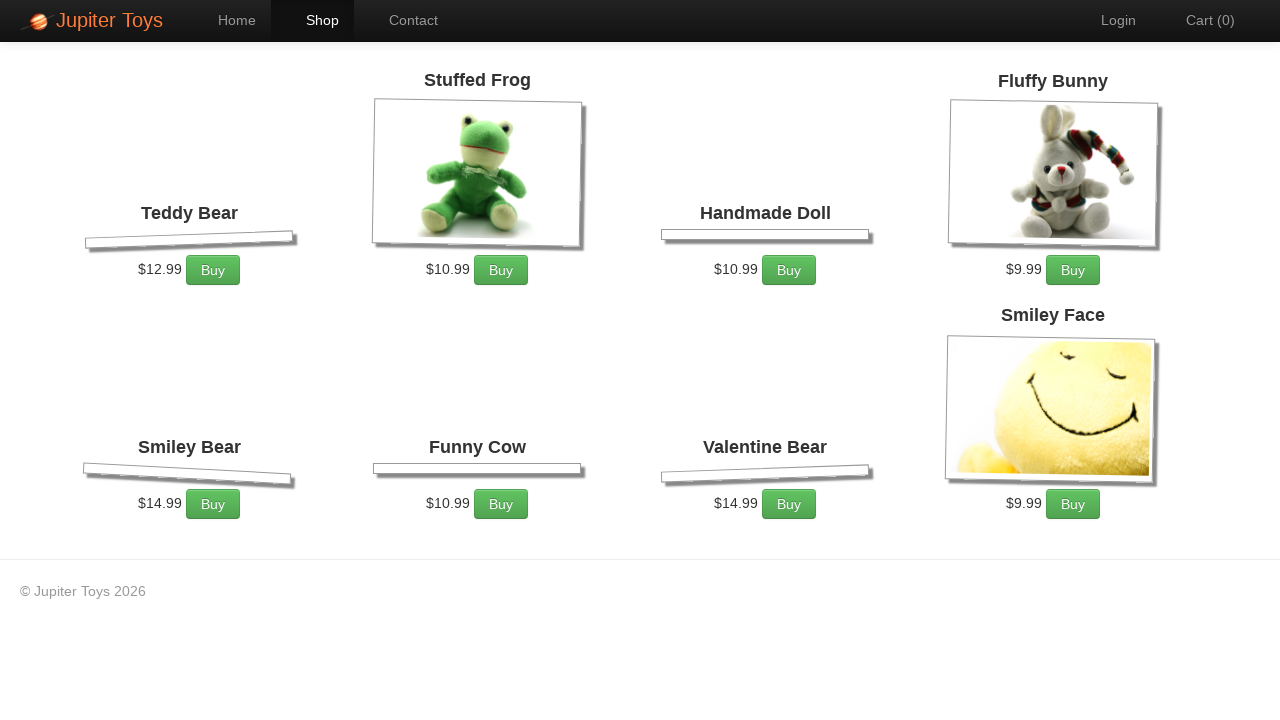

Clicked Buy button for Funny Cow (1st time) at (501, 504) on //h4[text()='Funny Cow']//following::a[contains(text(),'Buy')][1]
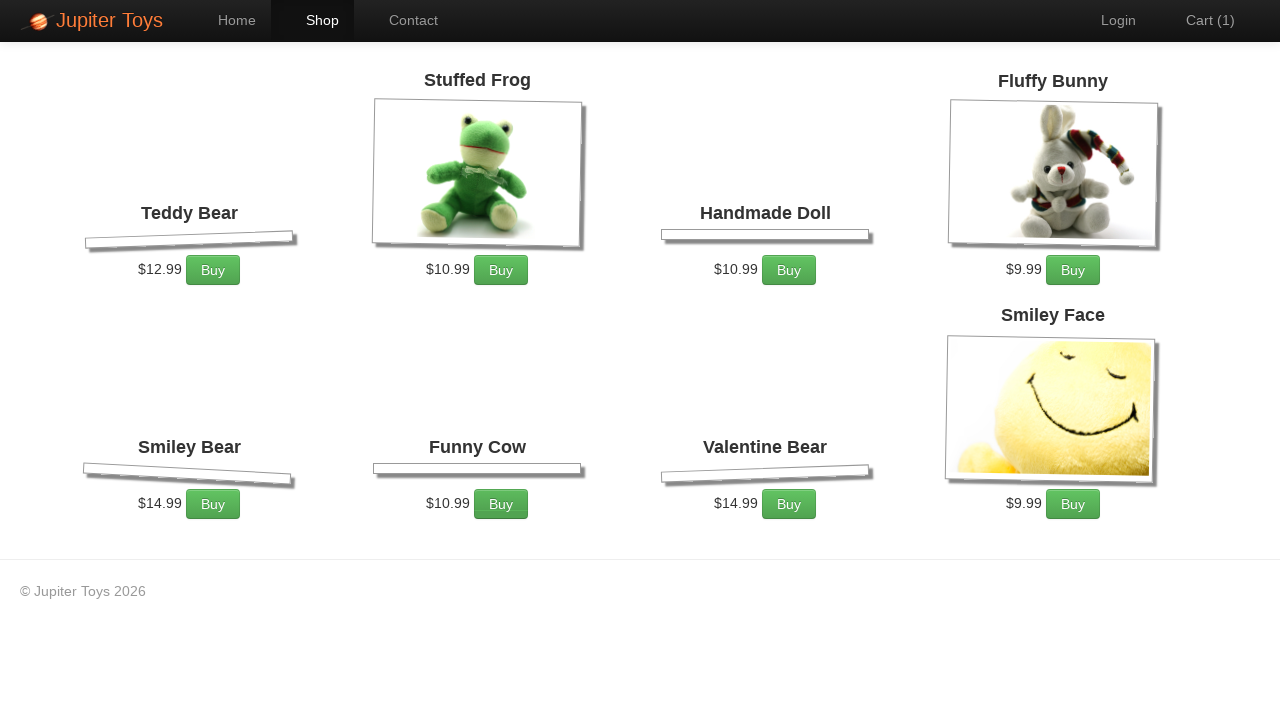

Clicked Buy button for Funny Cow (2nd time) at (501, 504) on //h4[text()='Funny Cow']//following::a[contains(text(),'Buy')][1]
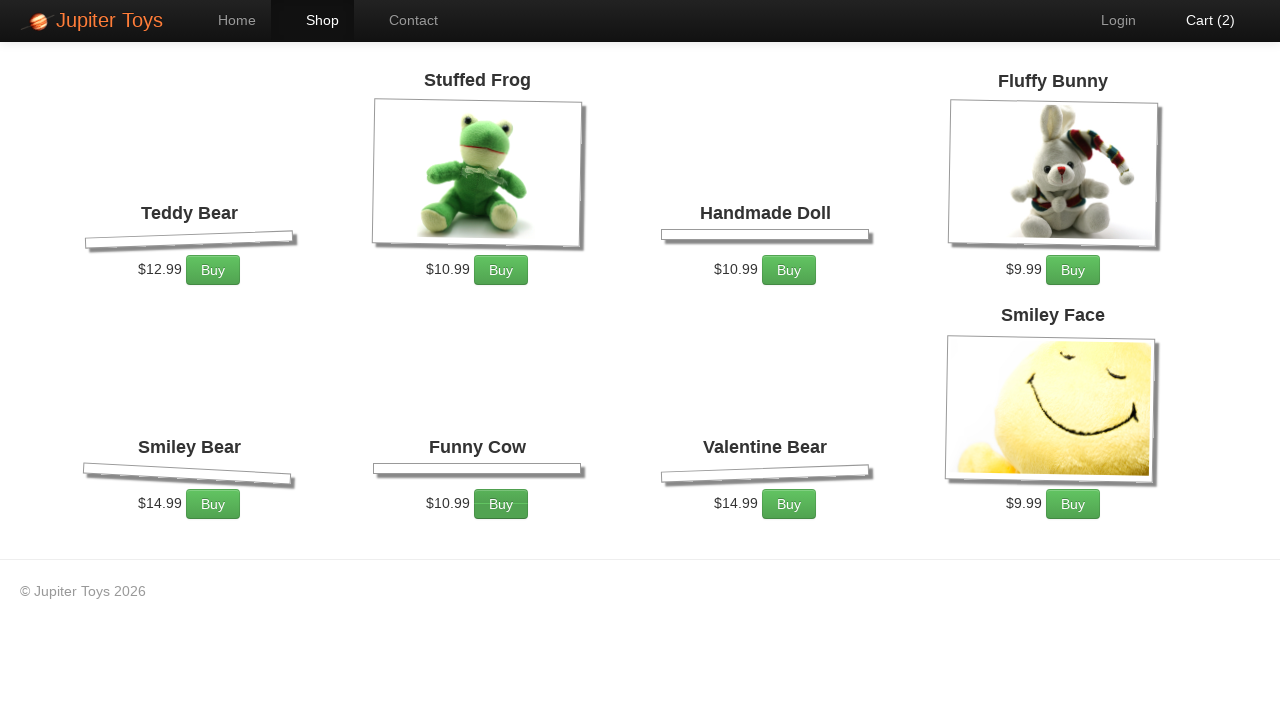

Clicked Buy button for Fluffy Bunny at (1073, 270) on //h4[text()='Fluffy Bunny']//following::a[contains(text(),'Buy')][1]
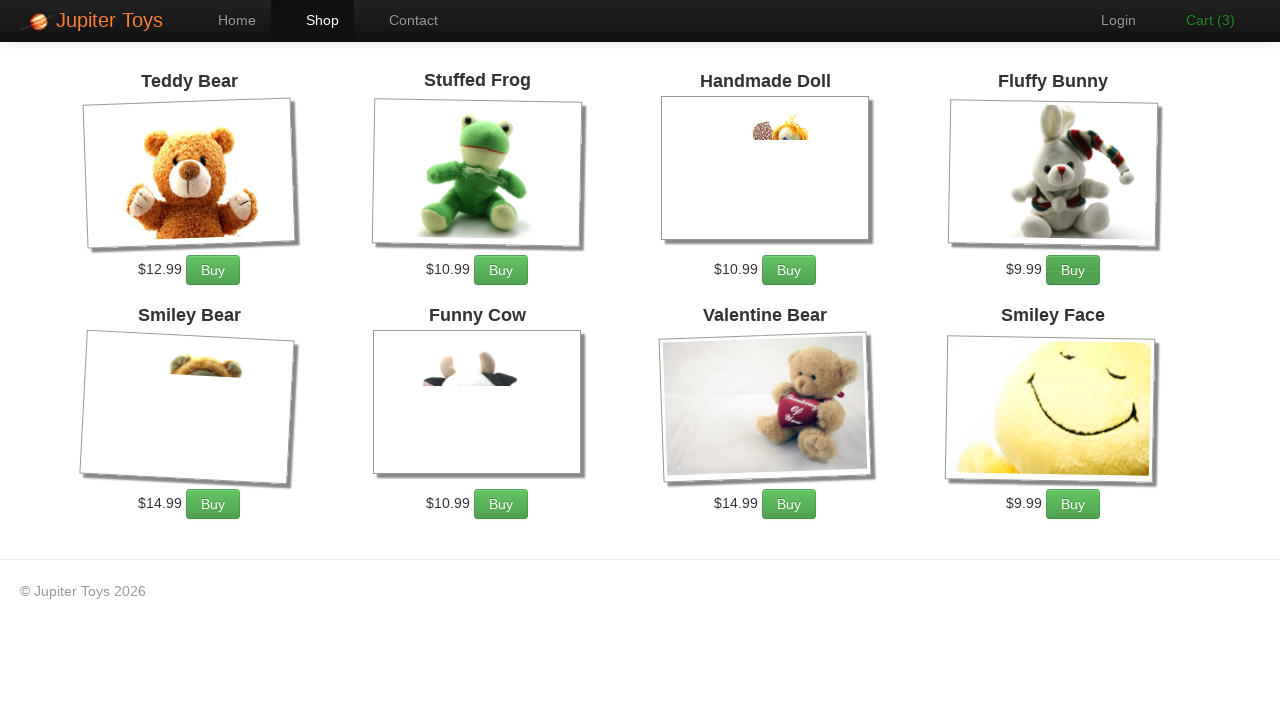

Clicked cart menu to navigate to shopping cart at (1200, 20) on (//a[contains(@href,'cart')])[1]
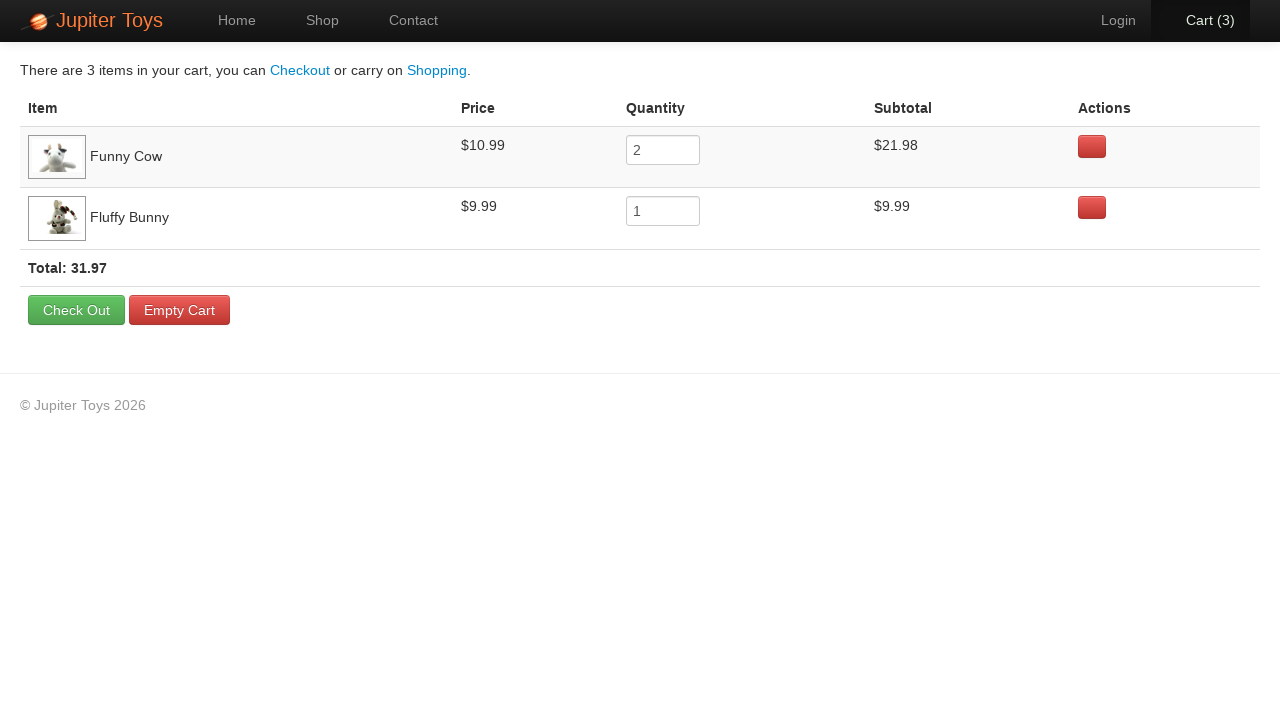

Cart page loaded with checkout button visible
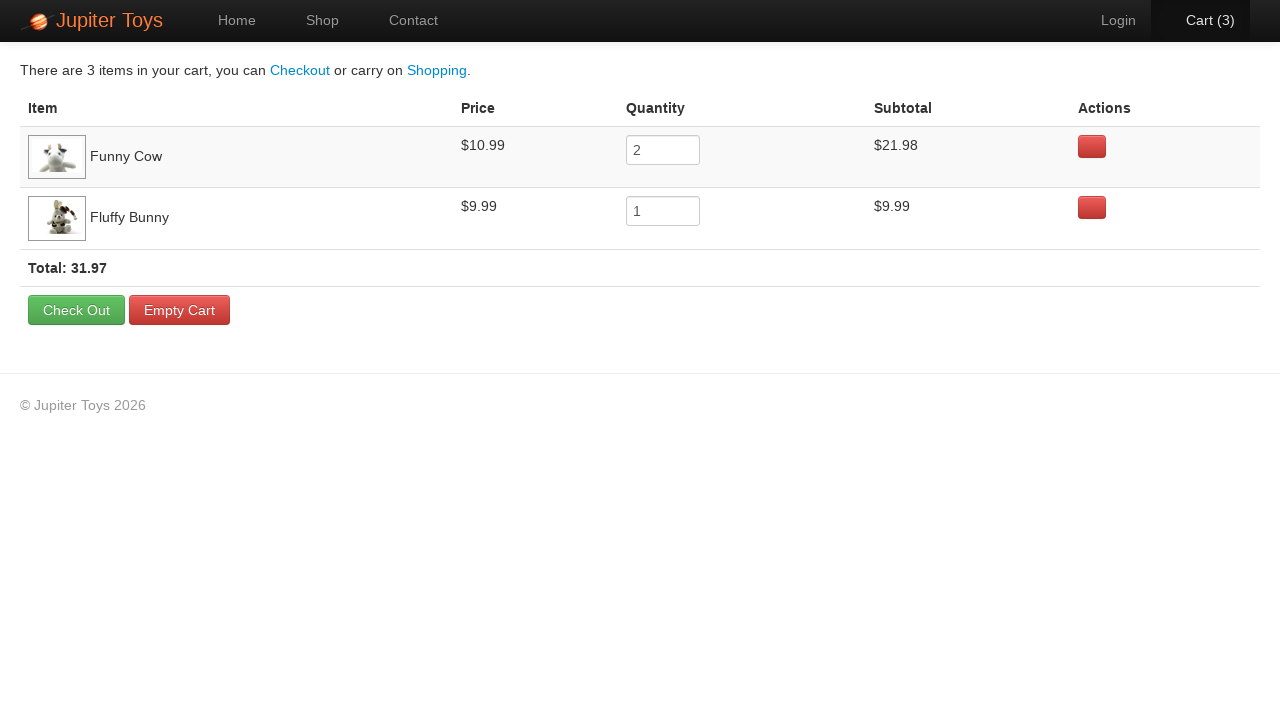

Verified Funny Cow product appears in cart
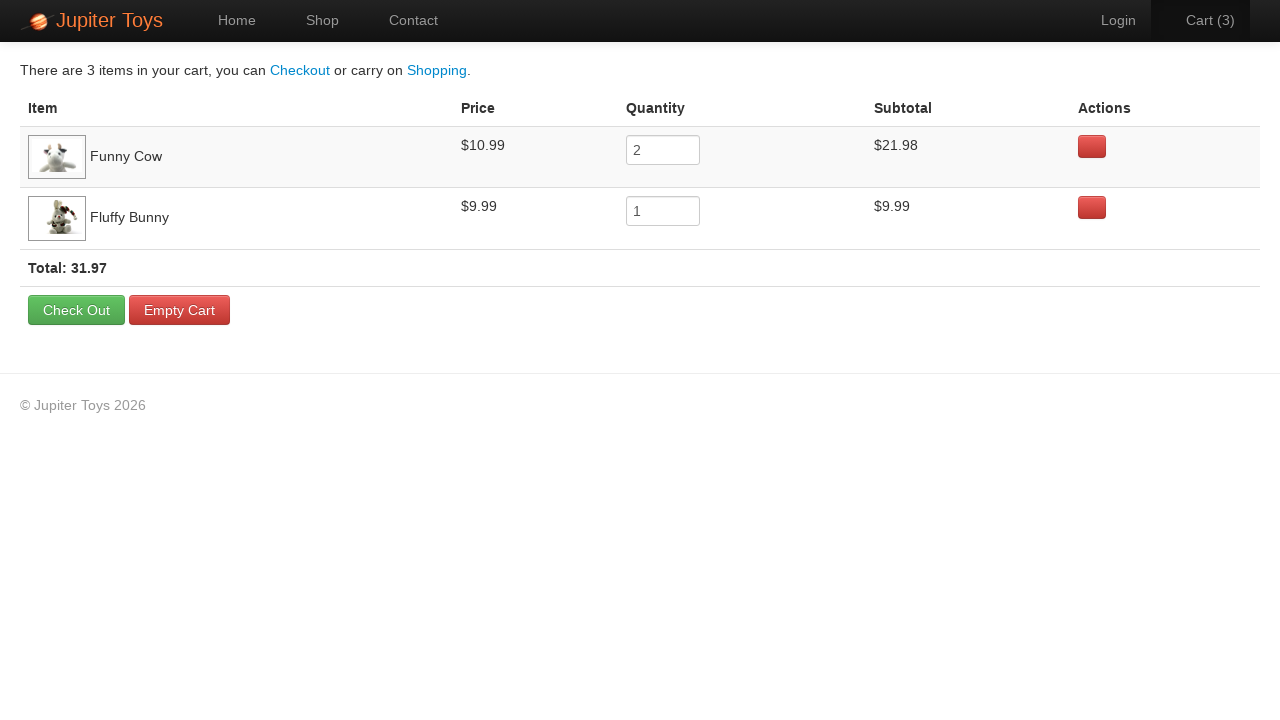

Verified Fluffy Bunny product appears in cart
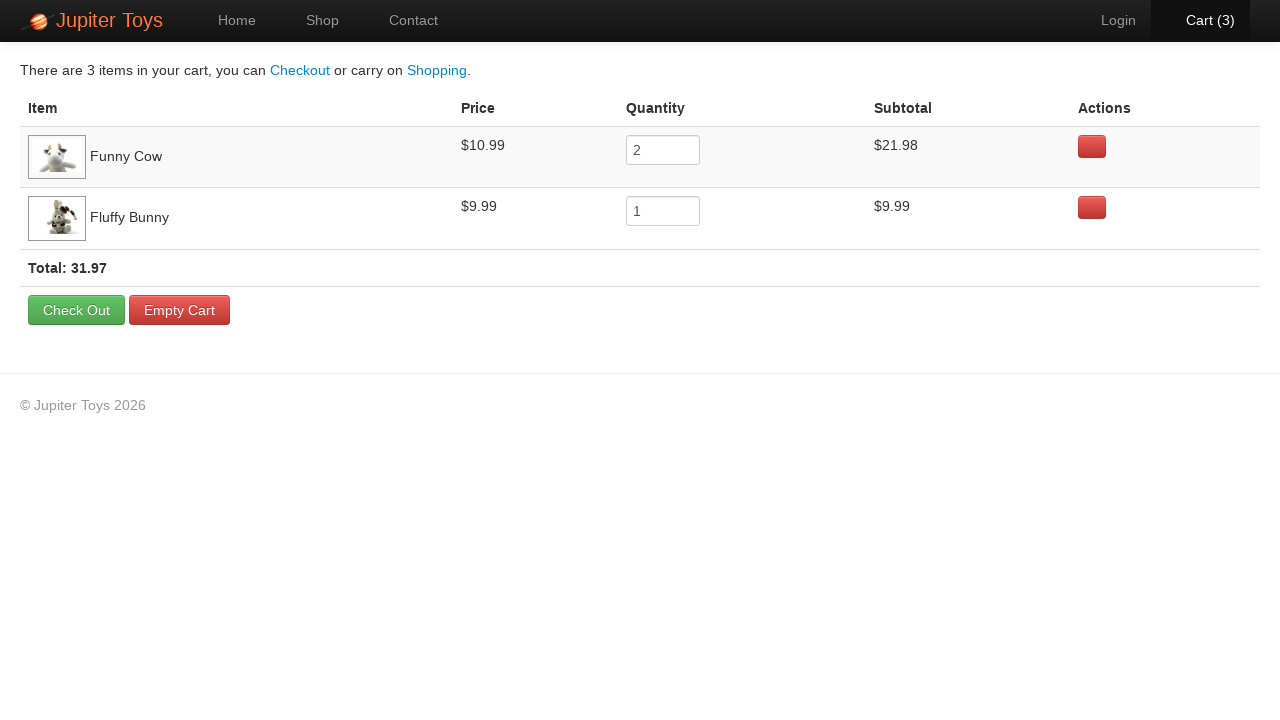

Located Funny Cow quantity field
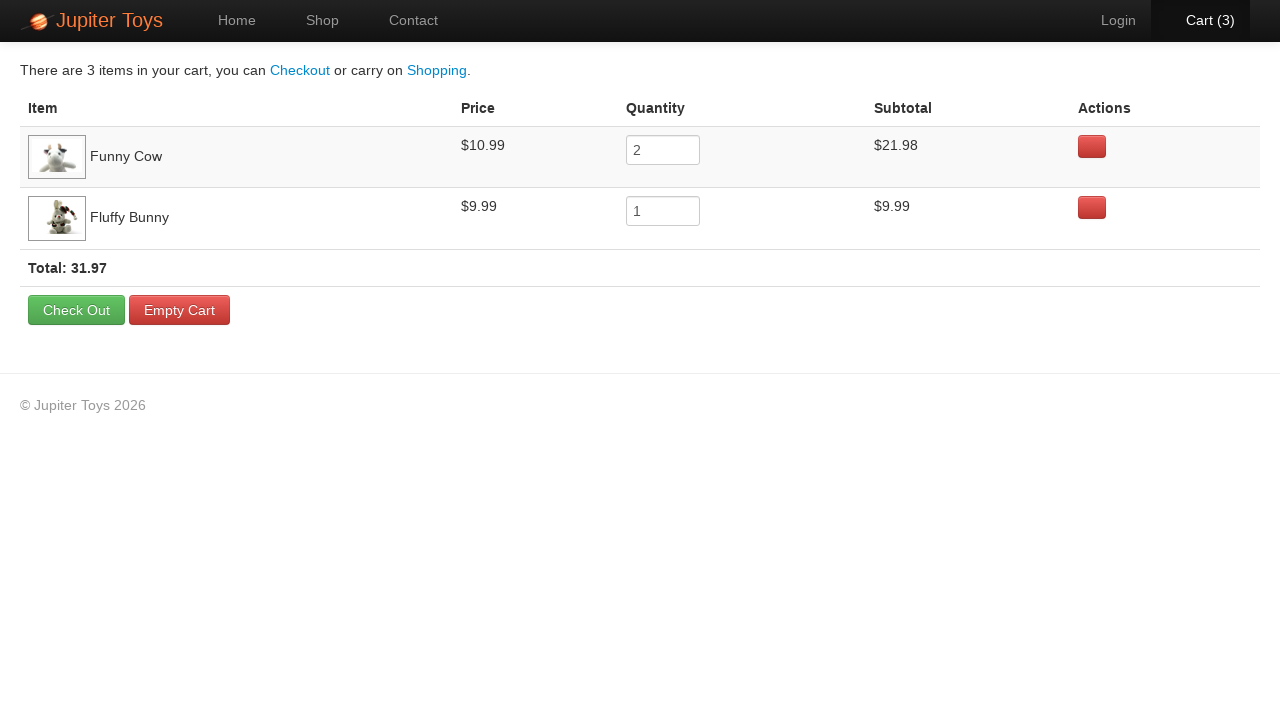

Located Fluffy Bunny quantity field
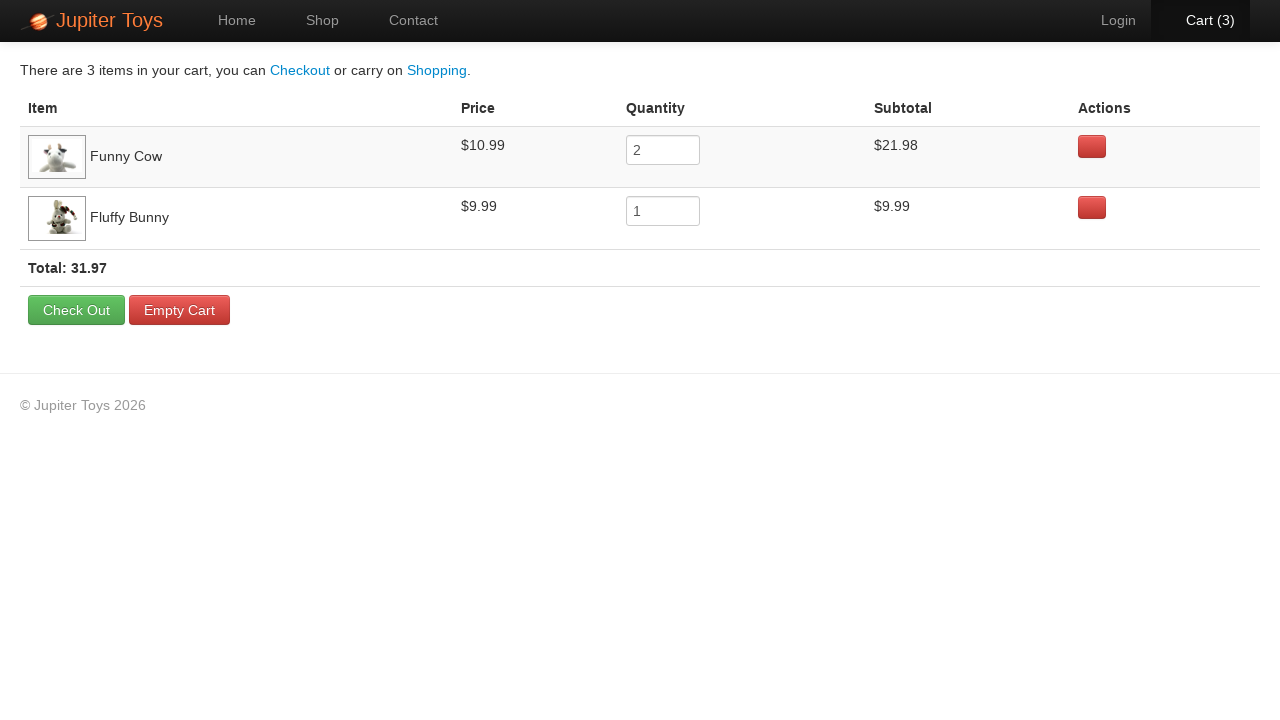

Verified Funny Cow quantity is 2
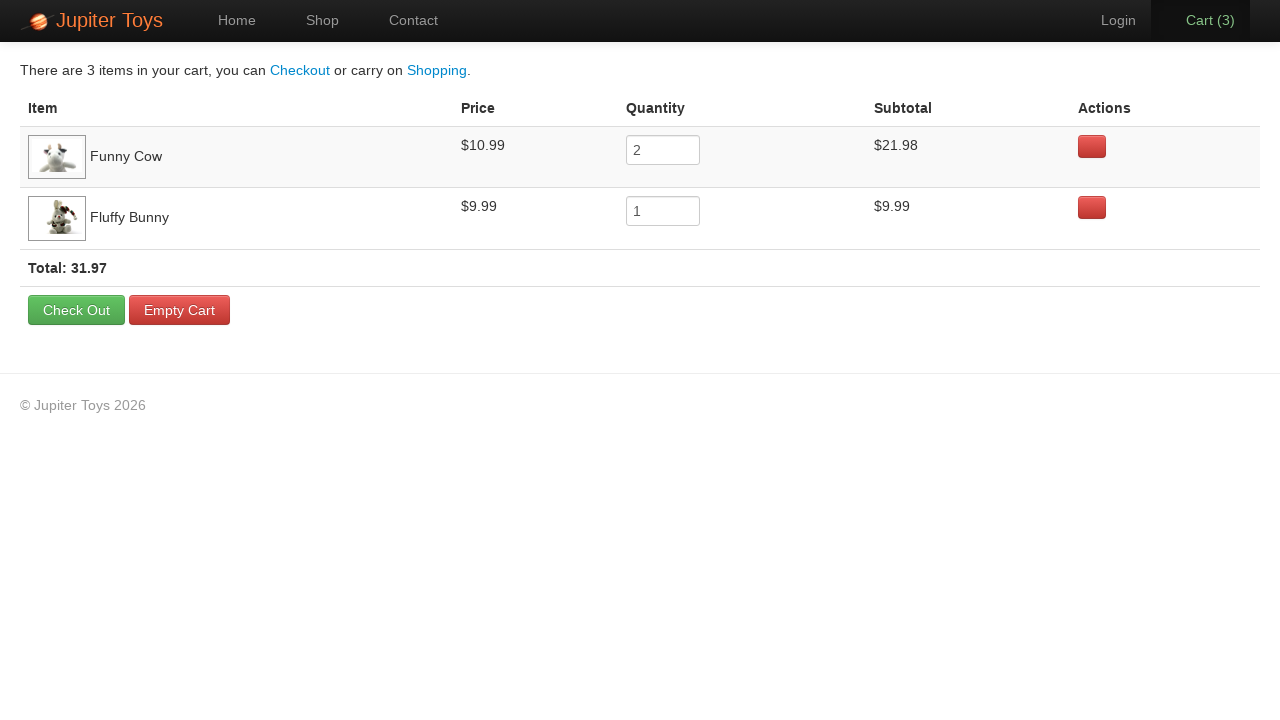

Verified Fluffy Bunny quantity is 1
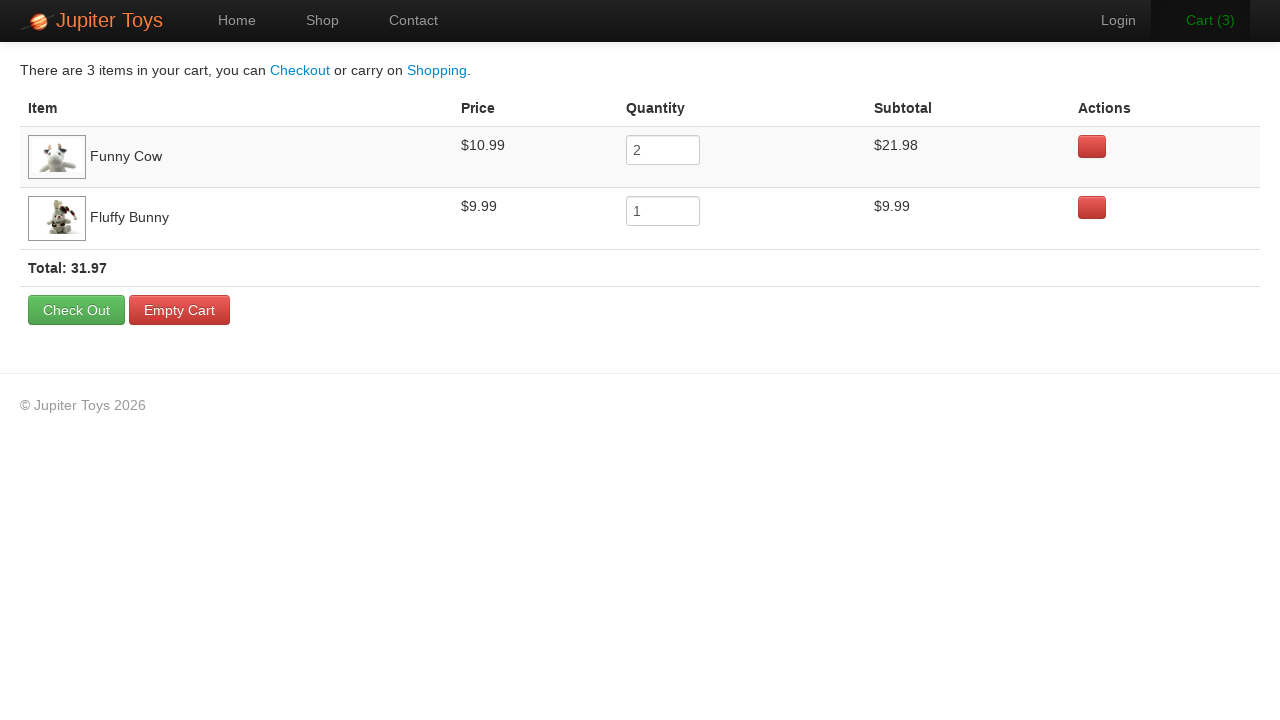

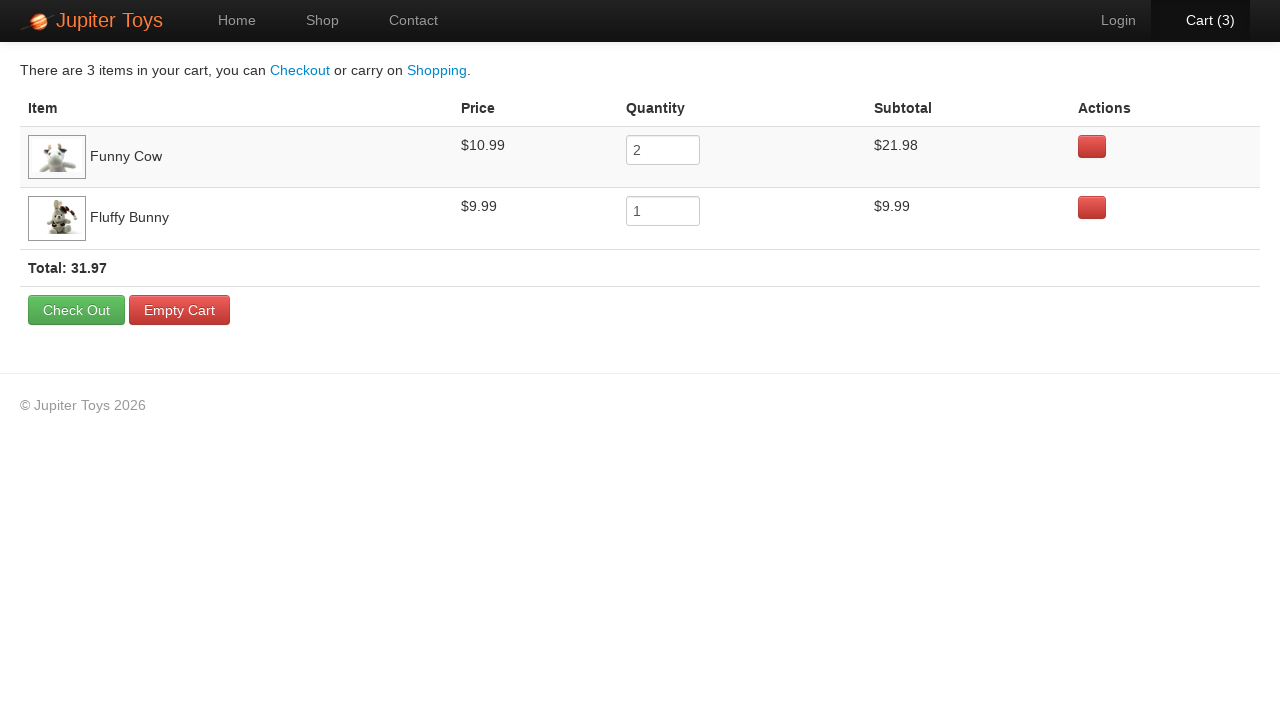